Tests a slow calculator web application by clicking random number buttons to form two 2-digit numbers, selecting a random arithmetic operation, clicking equals, and verifying the calculation result is correct.

Starting URL: https://bonigarcia.dev/selenium-webdriver-java/slow-calculator.html

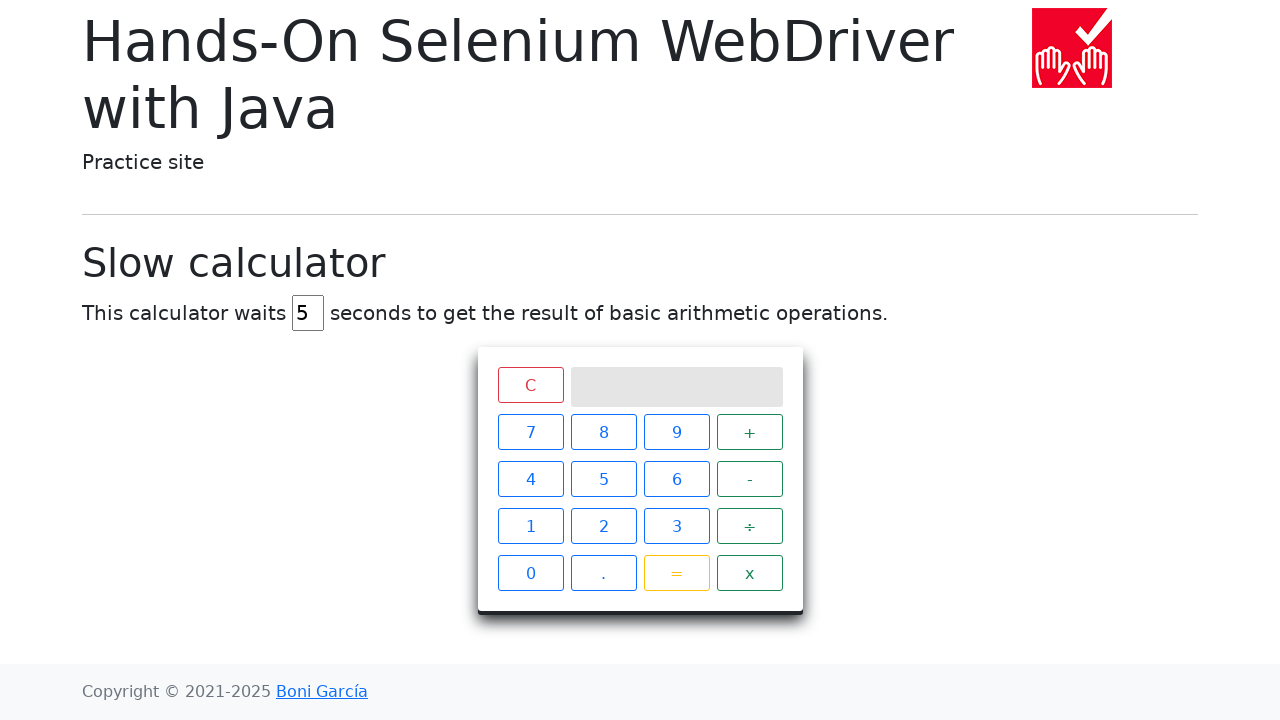

Located all number buttons on calculator
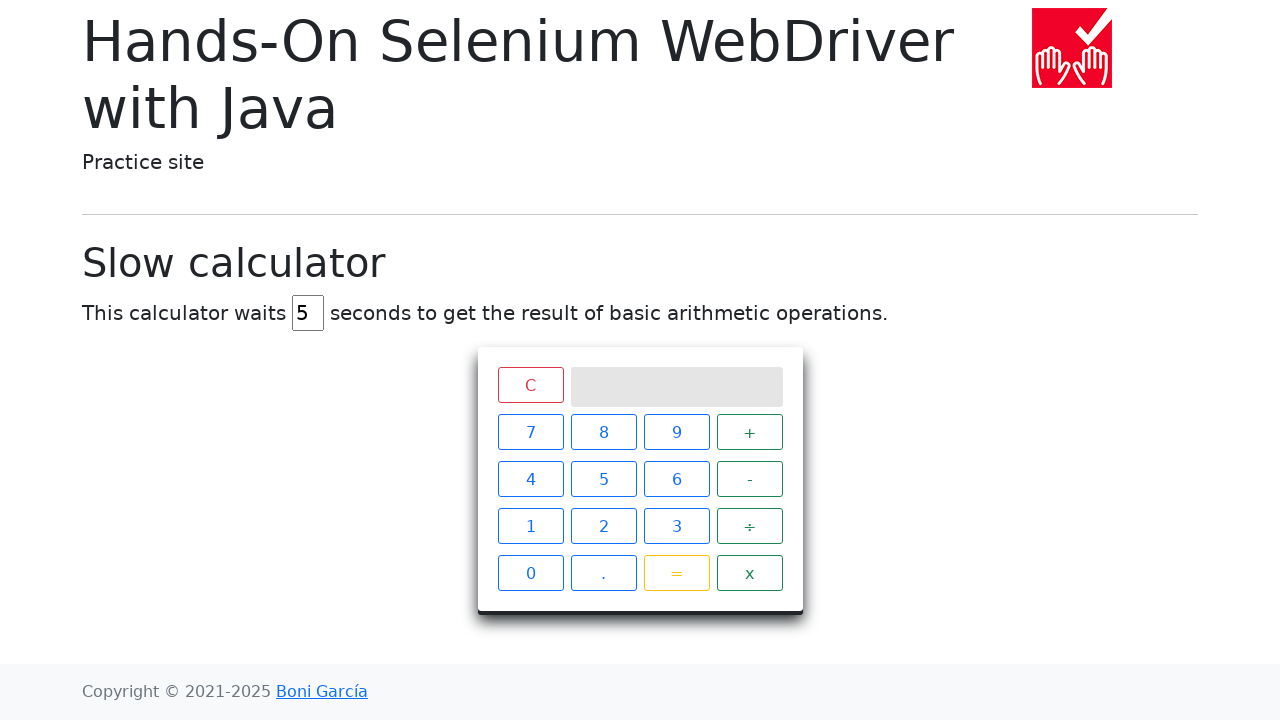

Clicked first digit button: 7 at (530, 432) on //span[@class='btn btn-outline-primary' and text()='7']
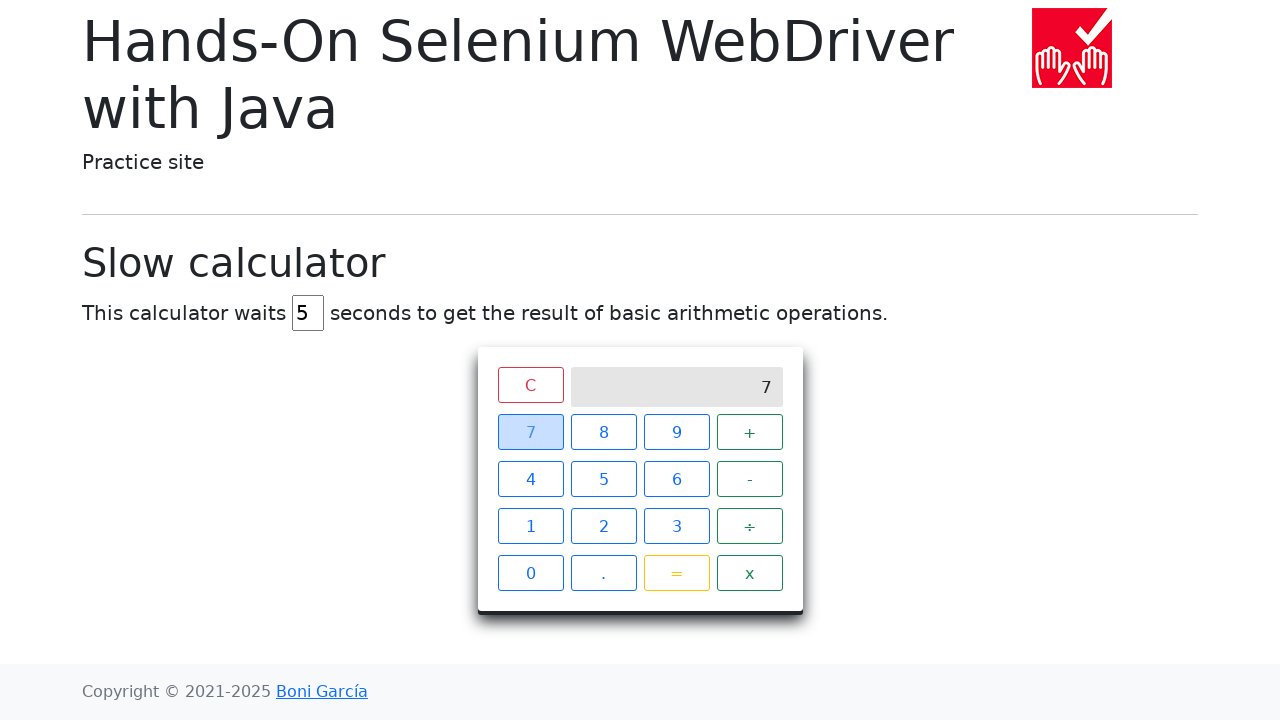

Clicked second digit button: 4 at (530, 479) on //span[@class='btn btn-outline-primary' and text()='4']
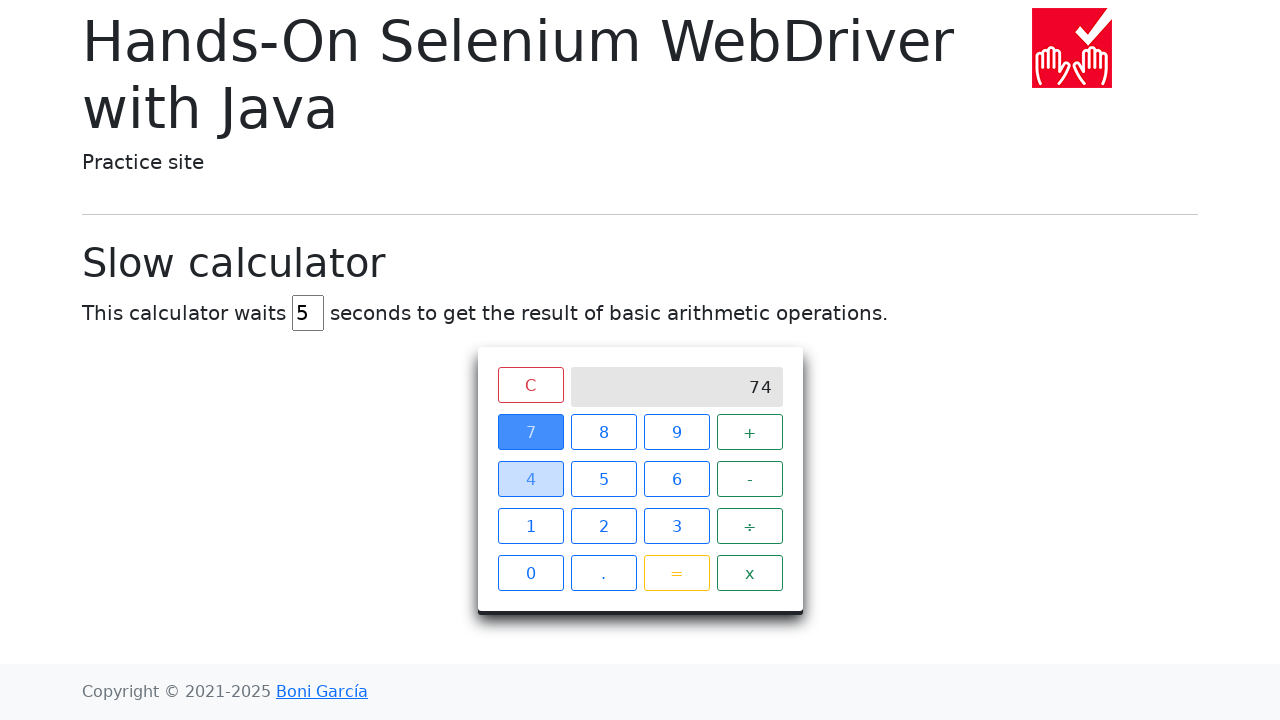

Retrieved first number from screen: 74
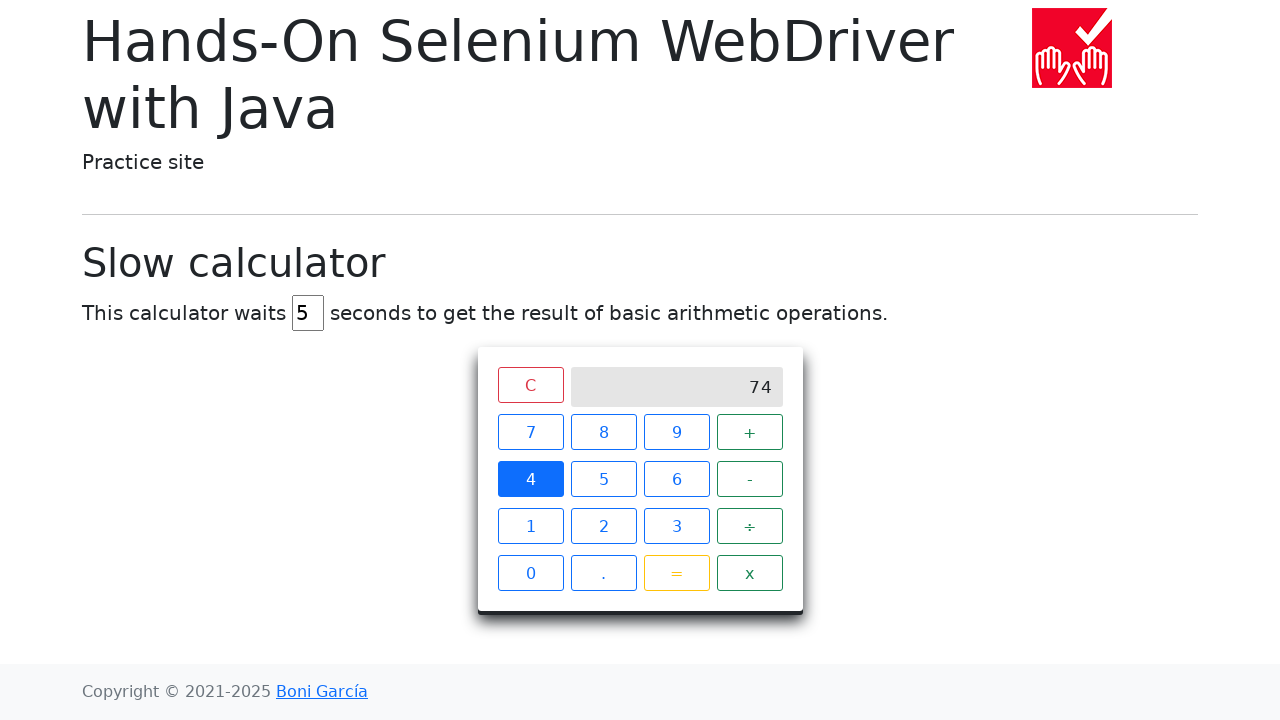

Selected operator: ÷ at (750, 526) on //span[@class='operator btn btn-outline-success' and text()='÷']
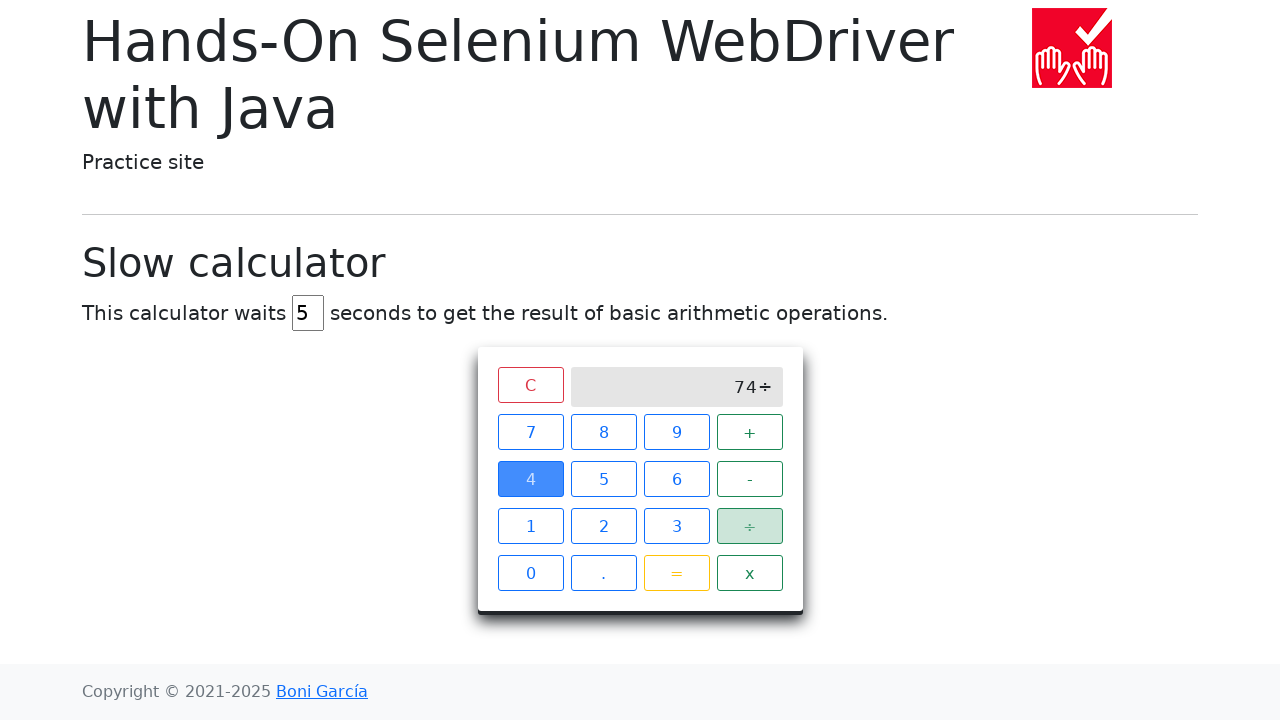

Clicked third digit button: 5 at (604, 479) on //span[@class='btn btn-outline-primary' and text()='5']
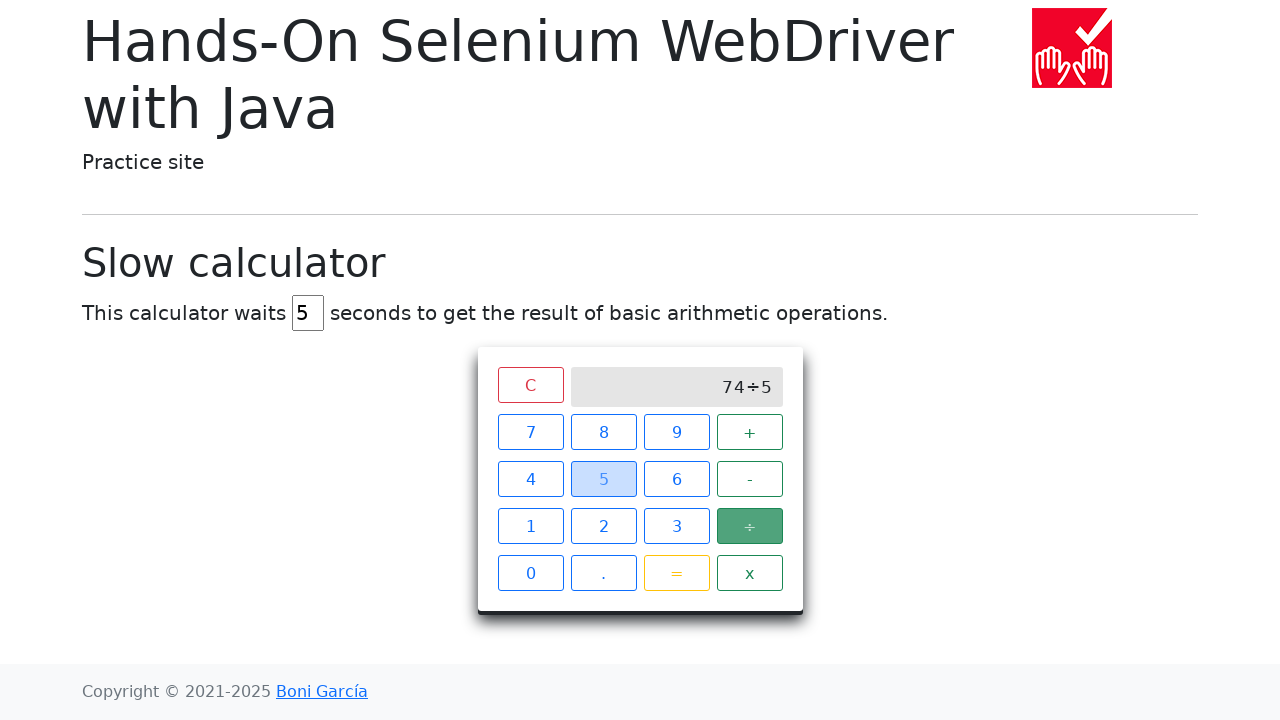

Clicked fourth digit button: 4 at (530, 479) on //span[@class='btn btn-outline-primary' and text()='4']
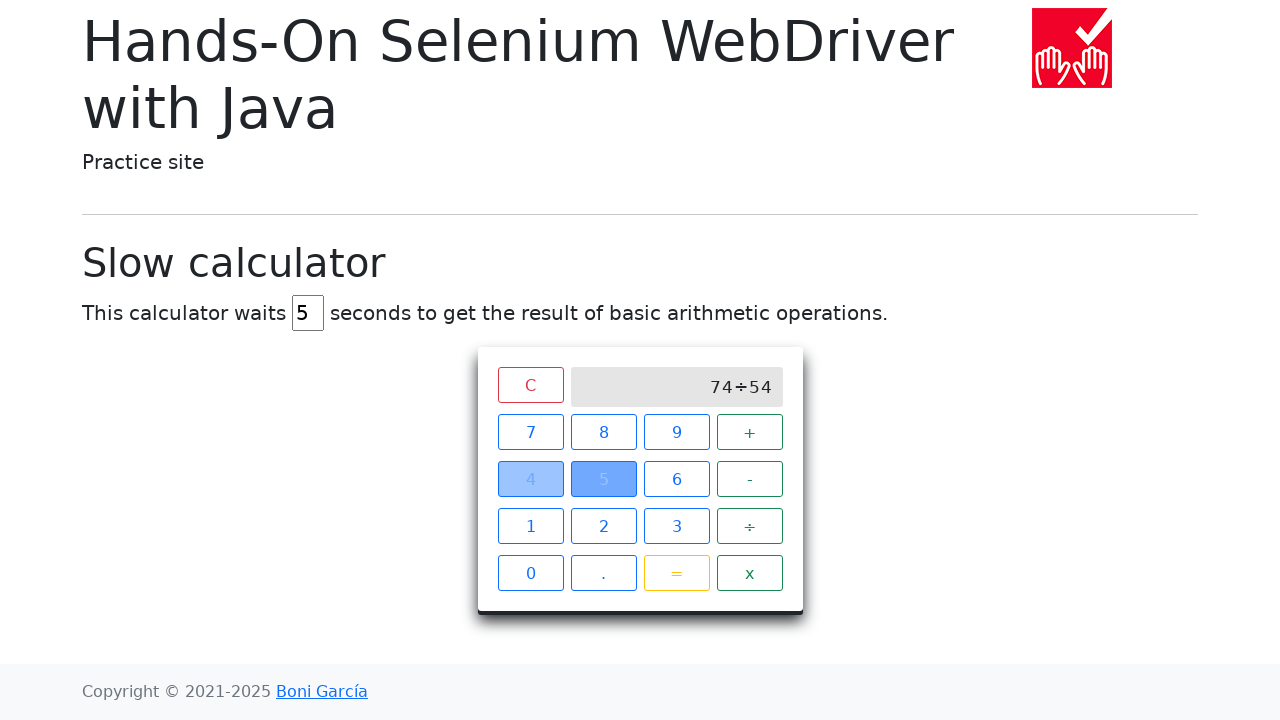

Formed second number: 54
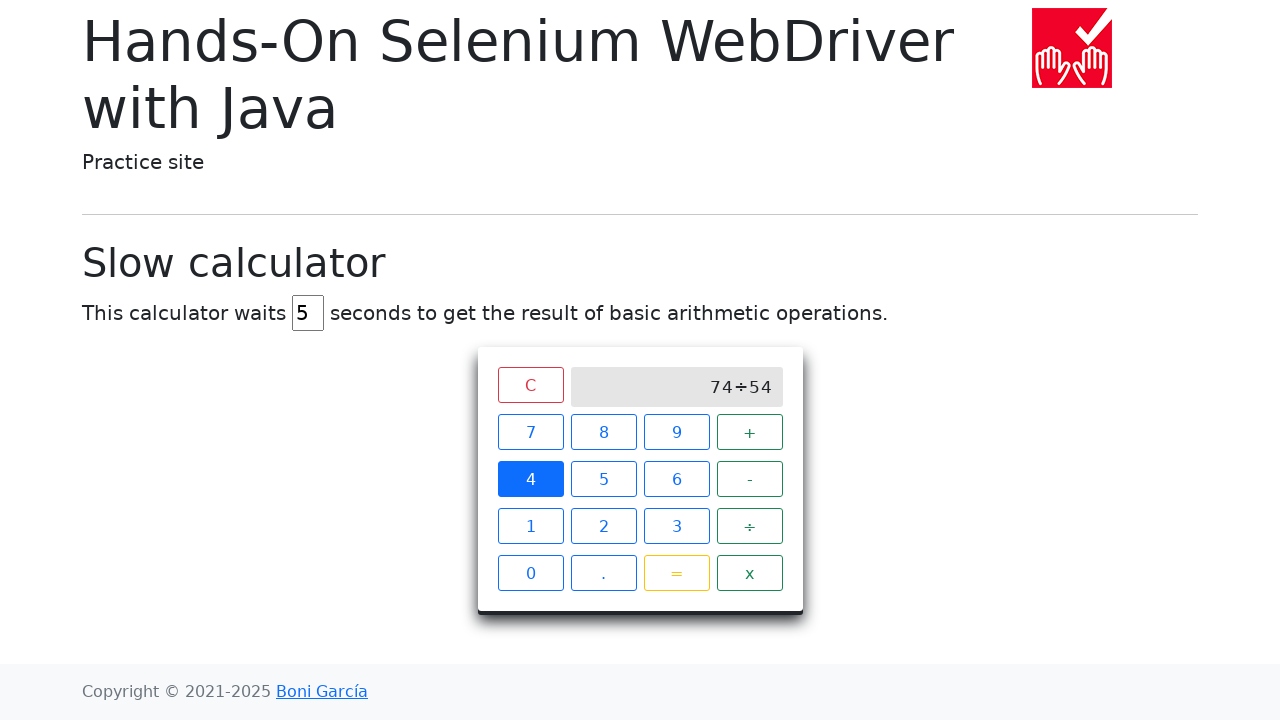

Clicked equals button to calculate result at (676, 573) on xpath=//*[@class='btn btn-outline-warning']
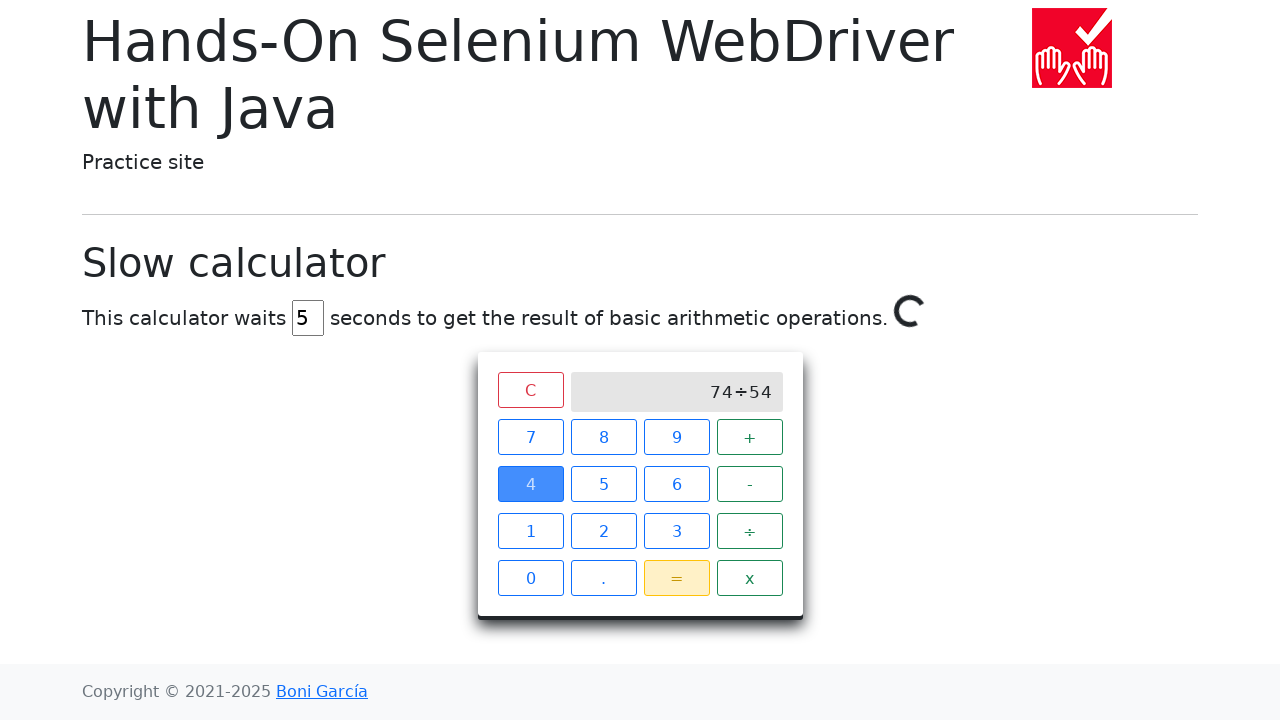

Spinner disappeared - calculation completed
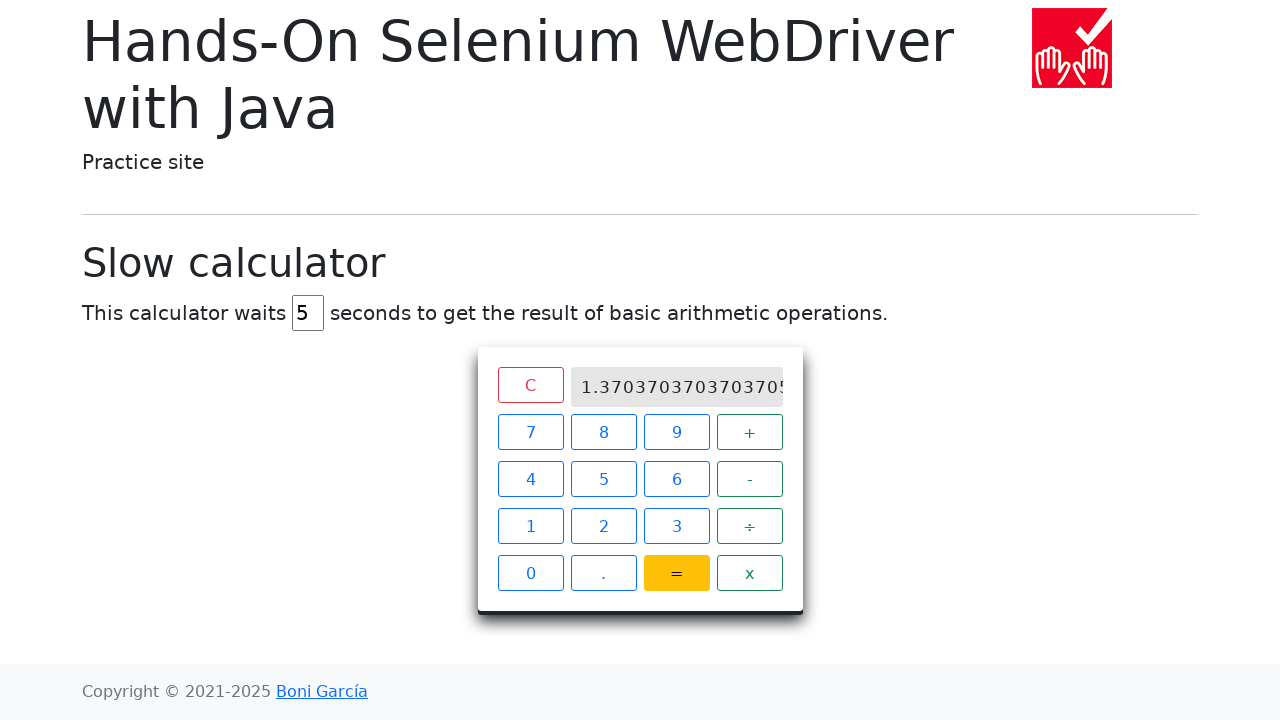

Retrieved calculation result from screen: 1.3703703703703705
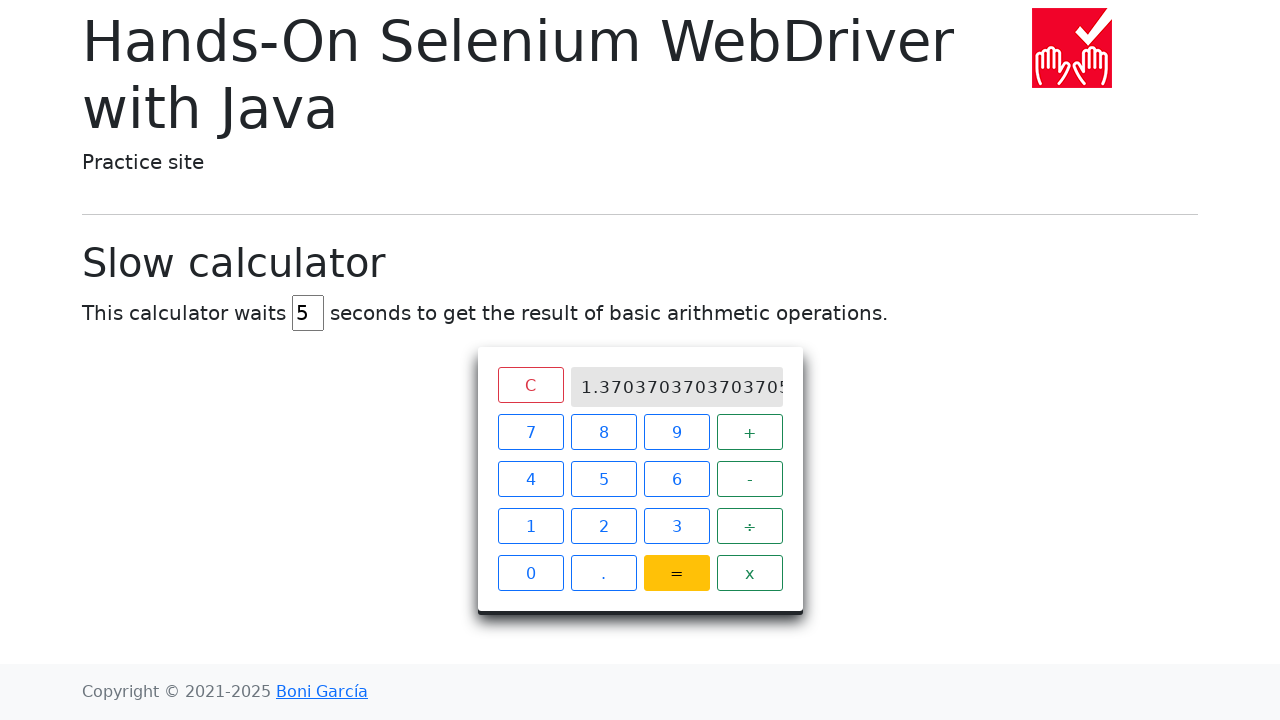

Calculated expected result: 1.3703703703703705 (using 74.0 ÷ 54.0)
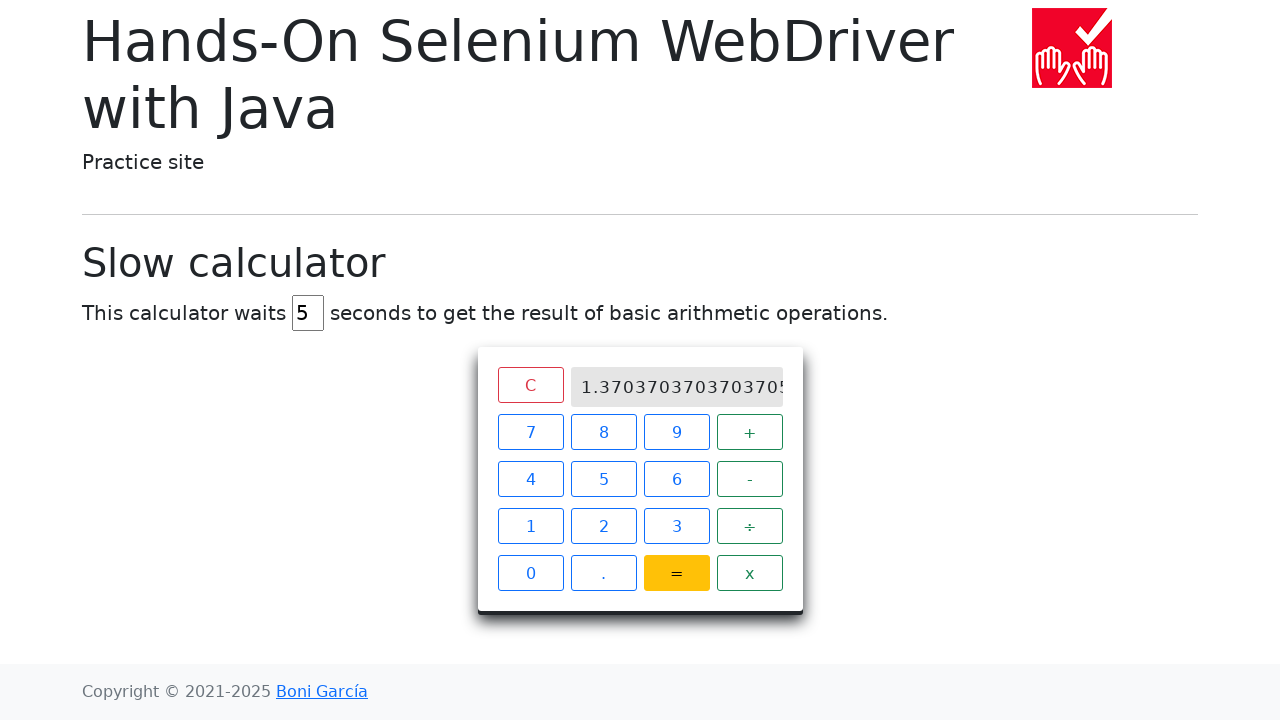

Assertion passed: expected result 1.3703703703703705 matches actual result 1.3703703703703705
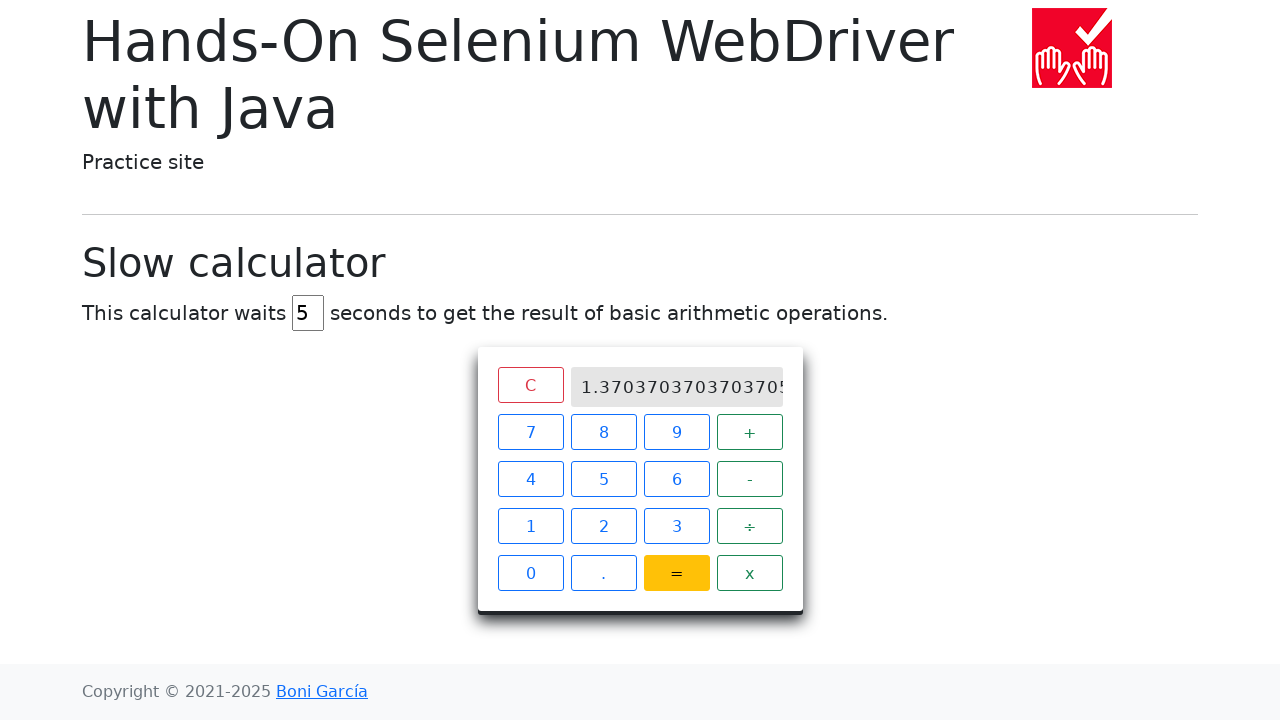

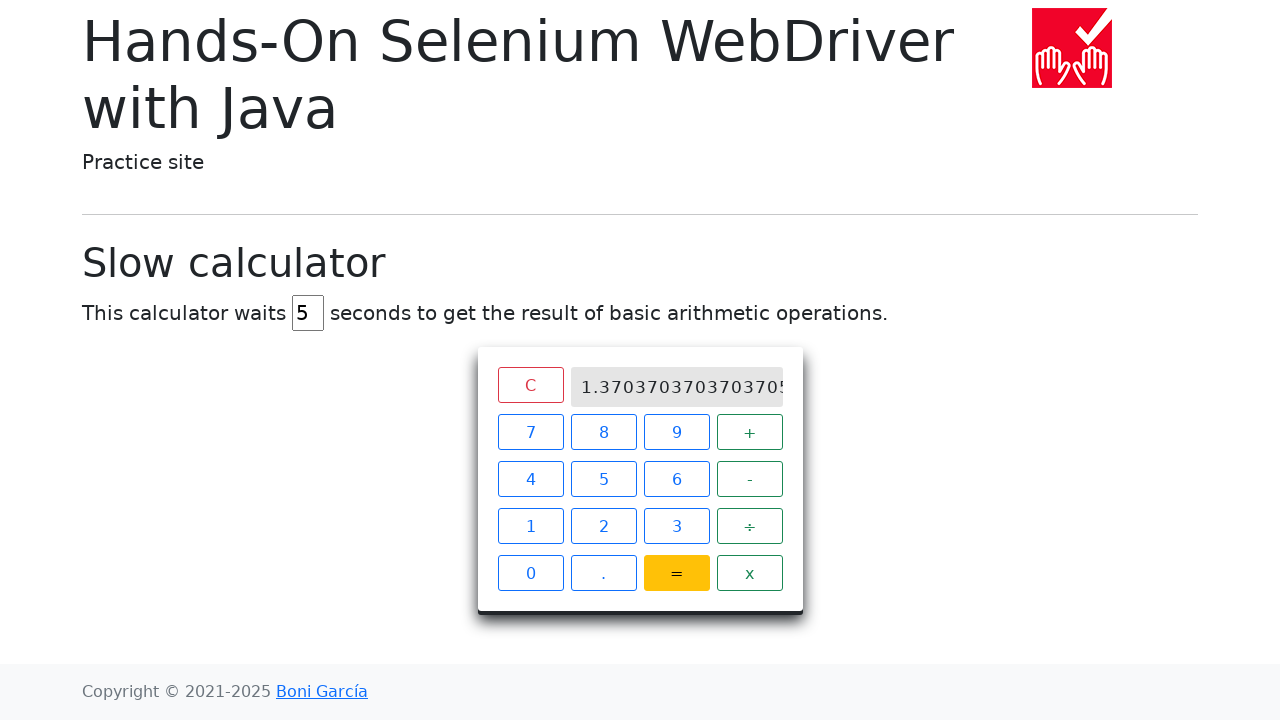